Navigates to Etihad Airways website and resizes the browser window

Starting URL: https://www.etihad.com/en-ca/

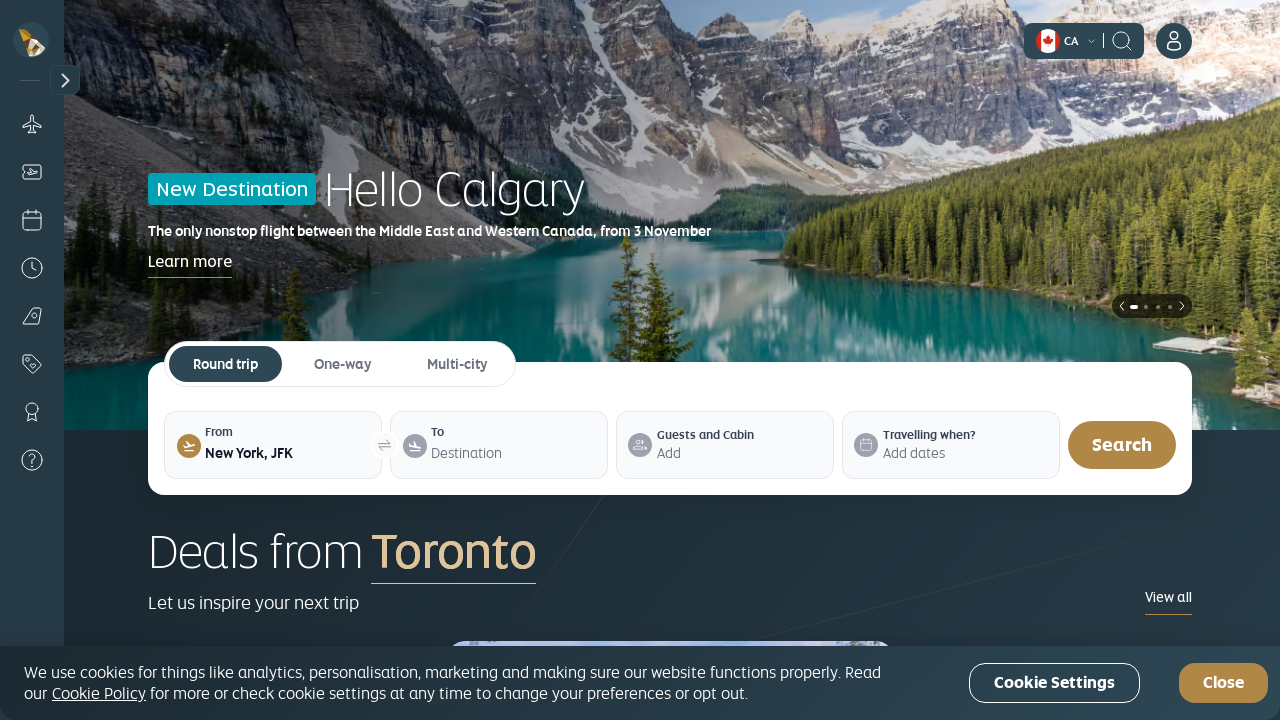

Waited for Etihad Airways page to load (DOM content interactive)
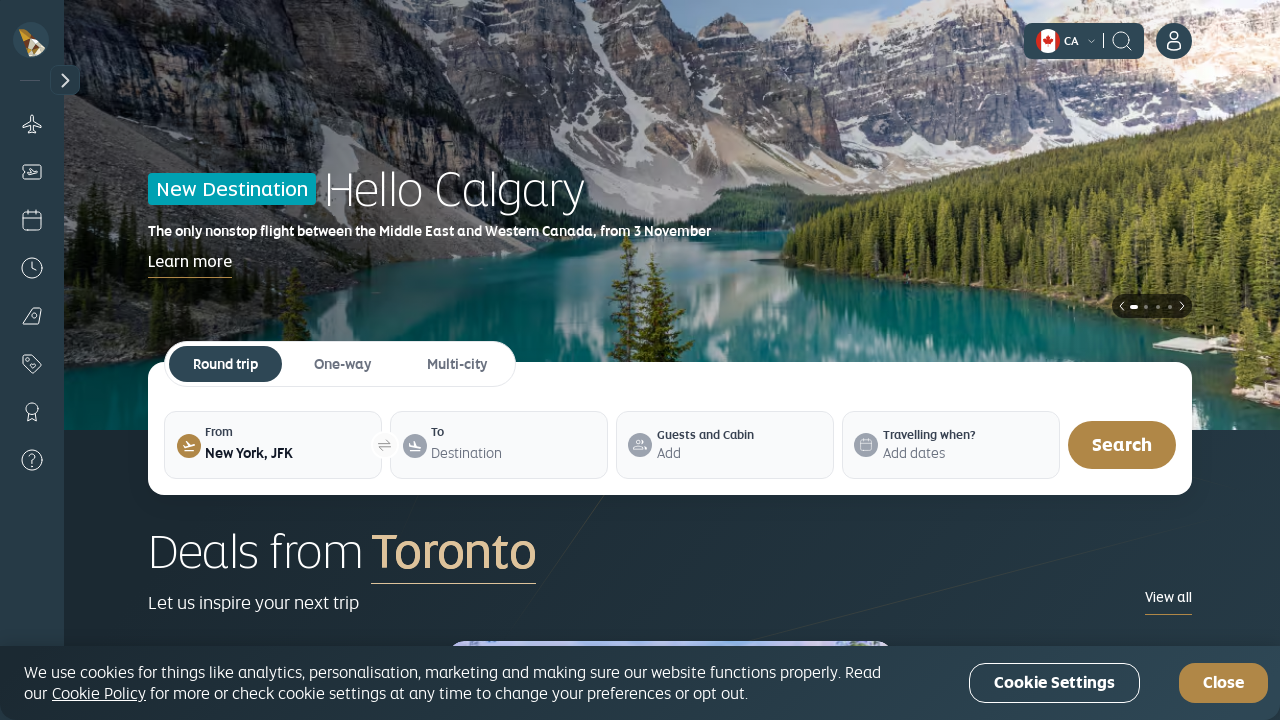

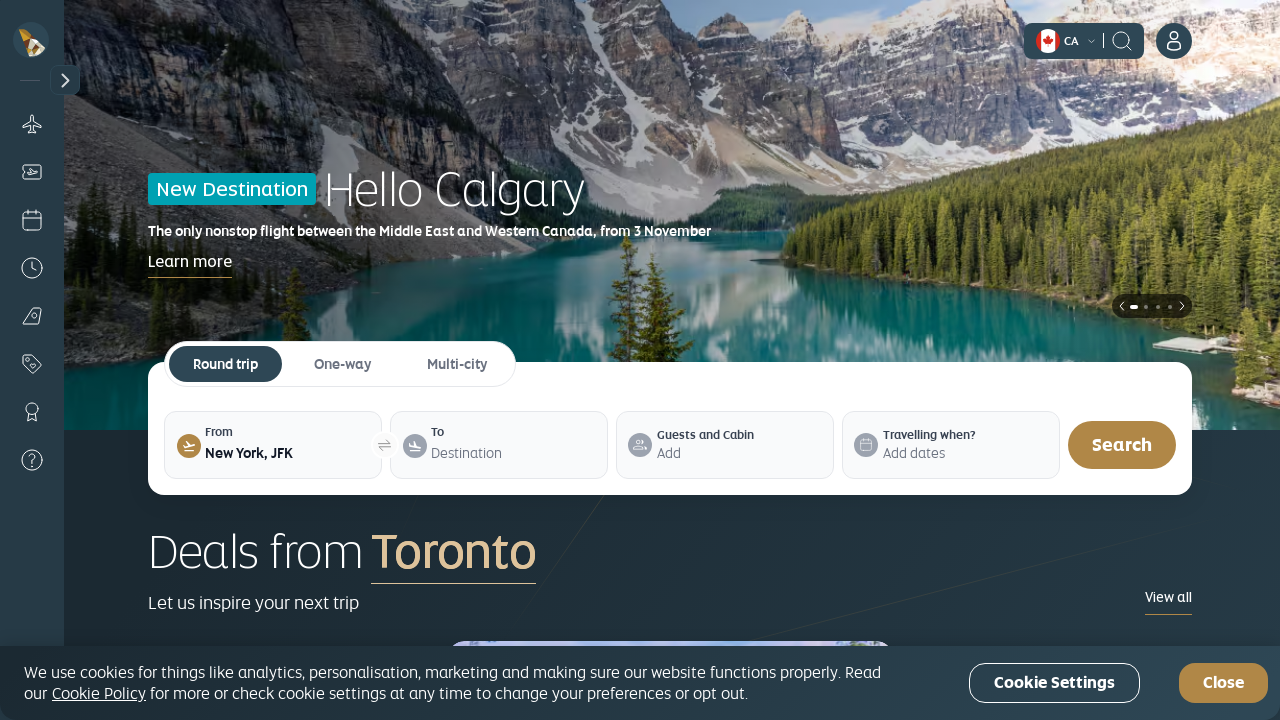